Tests the search functionality by entering "iPhone" in the search box and submitting the search form

Starting URL: https://ecommerce-playground.lambdatest.io/

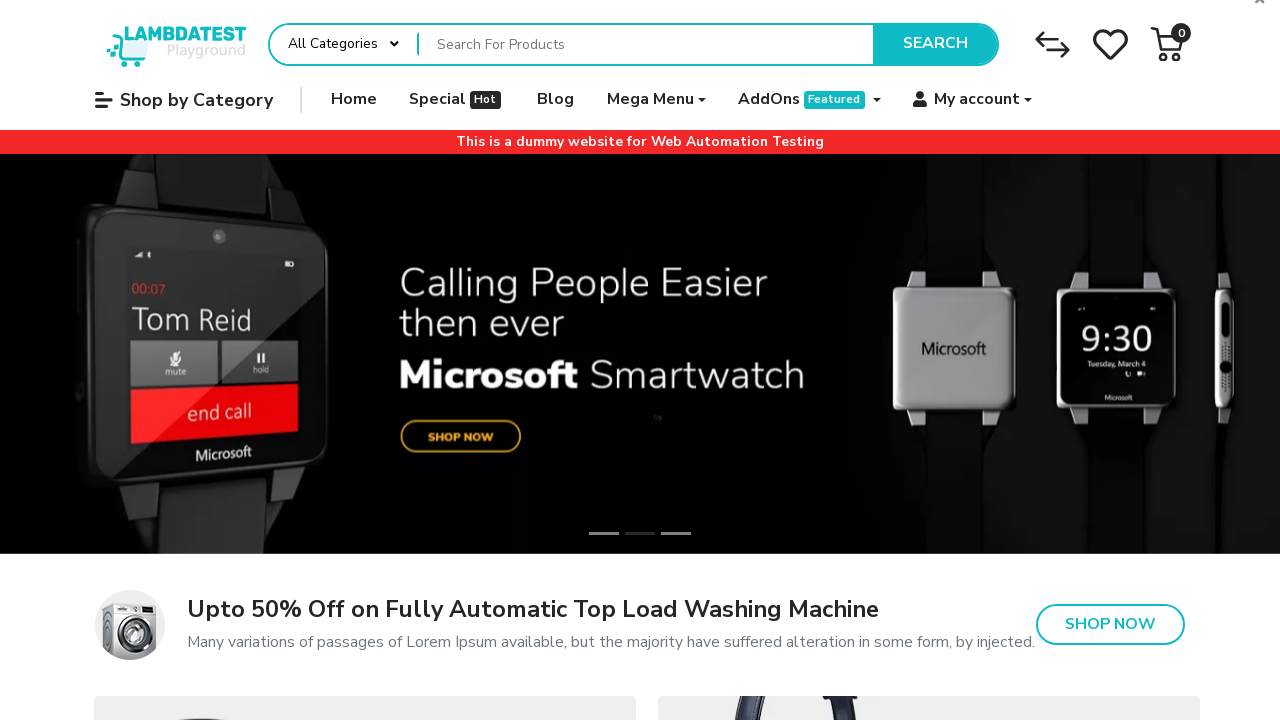

Filled search box with 'iPhone' on input[name='search']
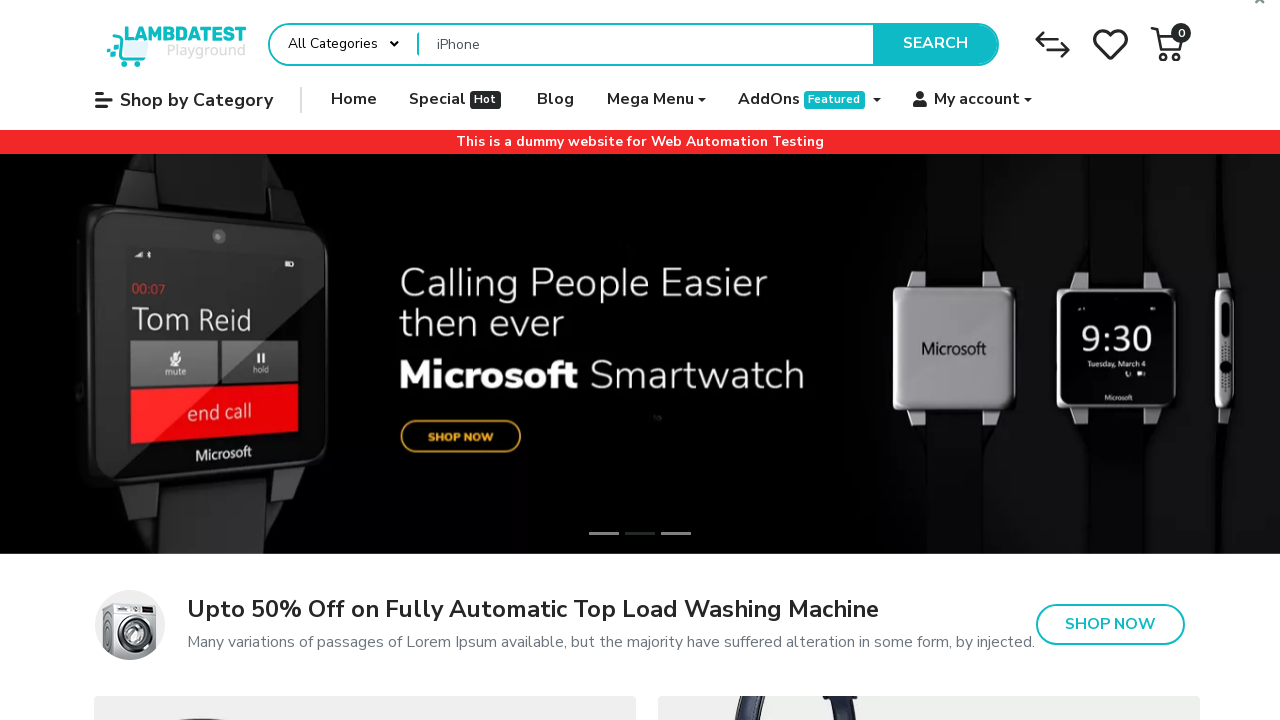

Clicked search button at (935, 44) on xpath=//button[normalize-space()='Search']
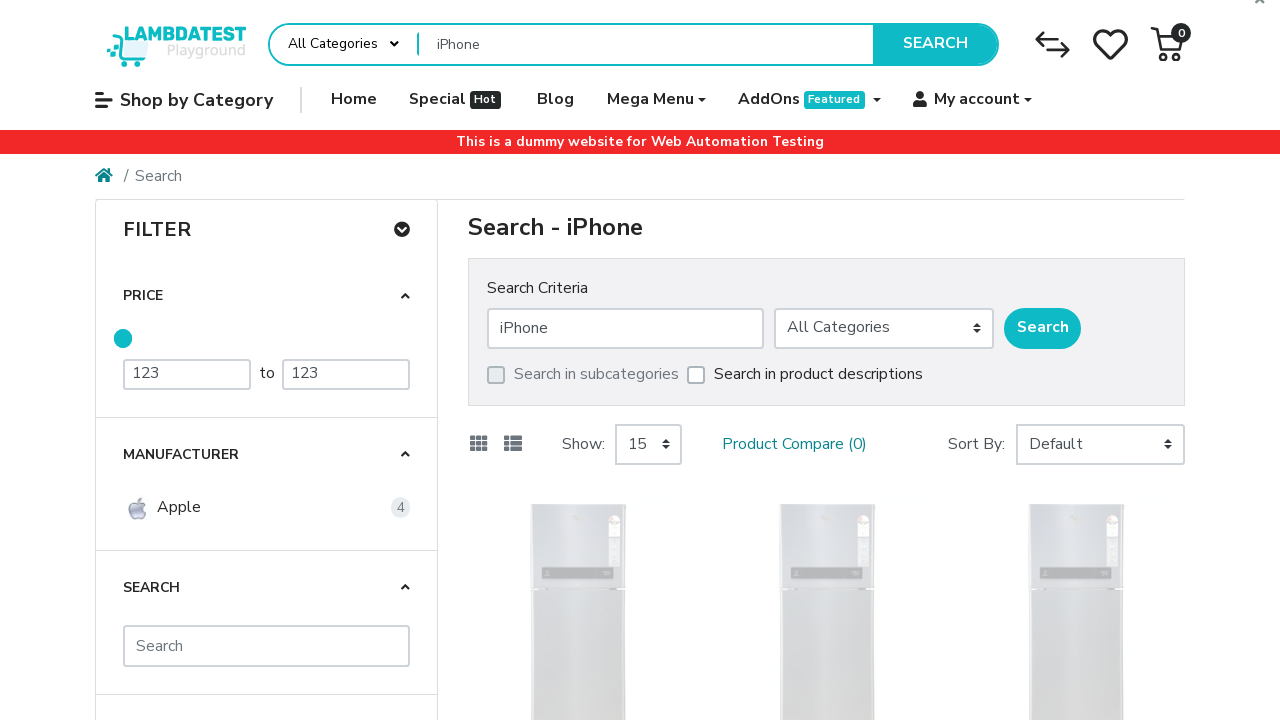

Search results page loaded (domcontentloaded)
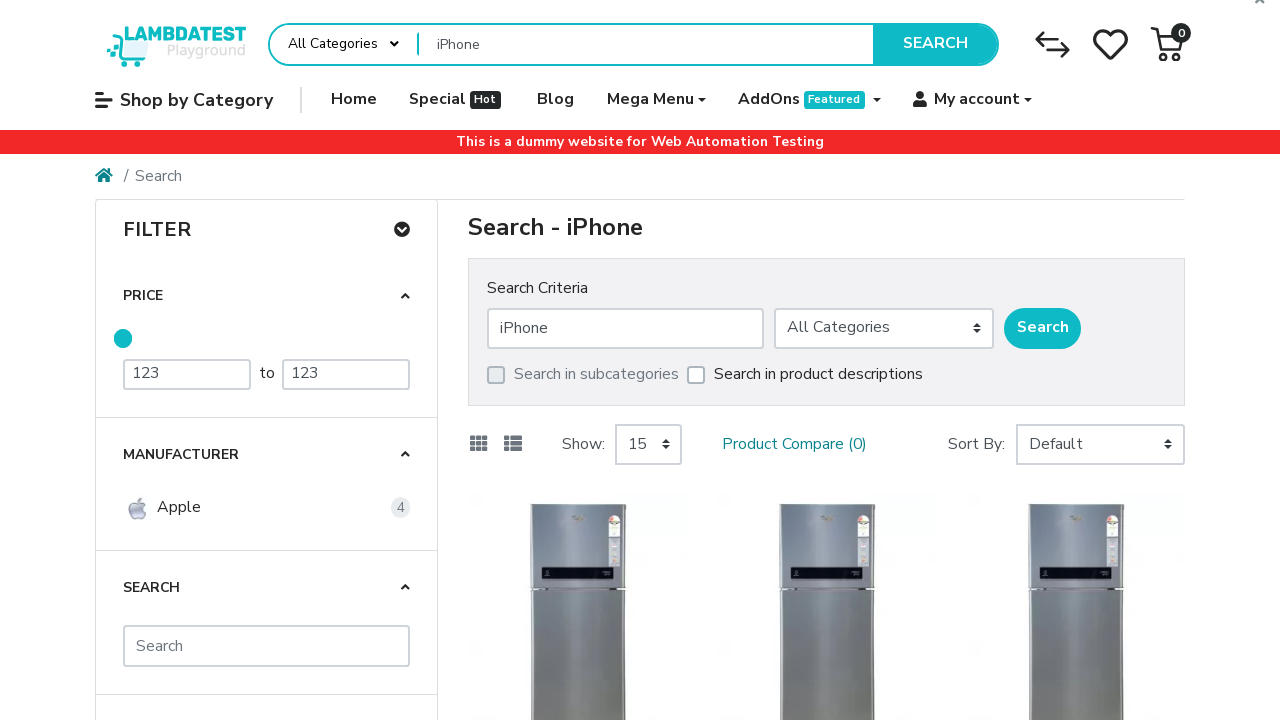

Verified 'Search' appears in page title
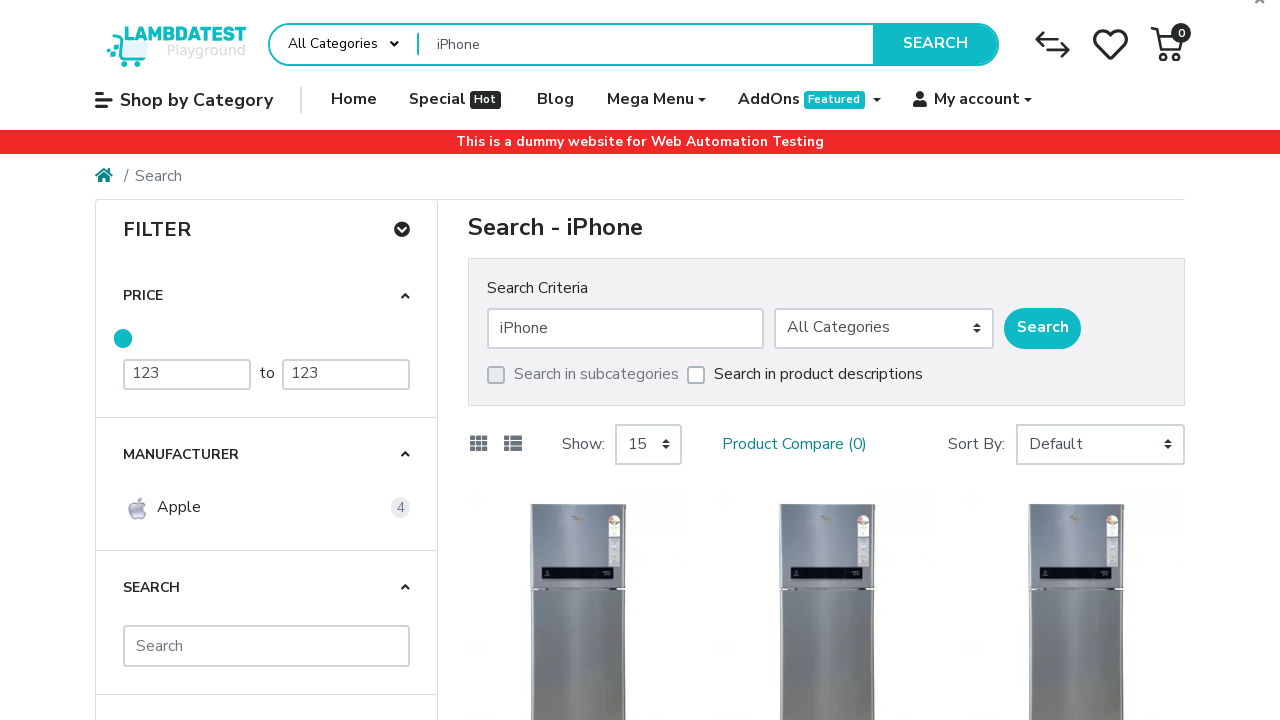

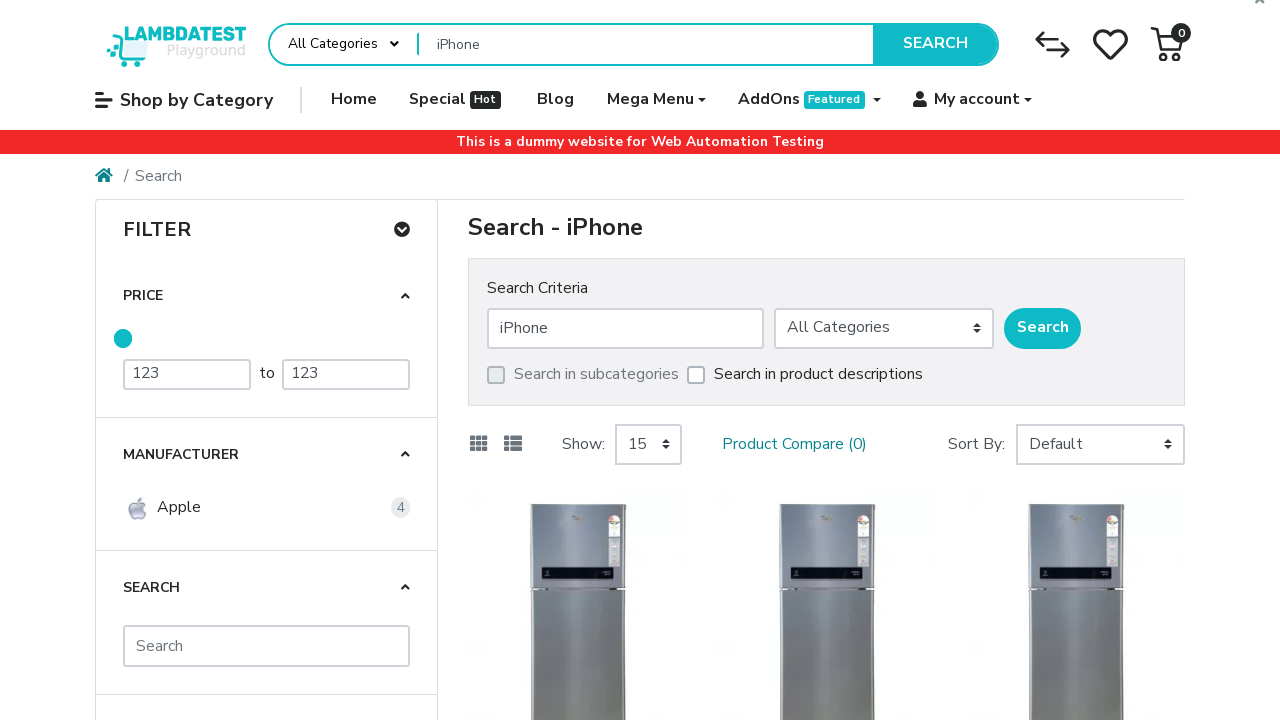